Tests file download functionality by navigating to a download page, clicking a download link, and verifying that a file is downloaded.

Starting URL: https://the-internet.herokuapp.com/download

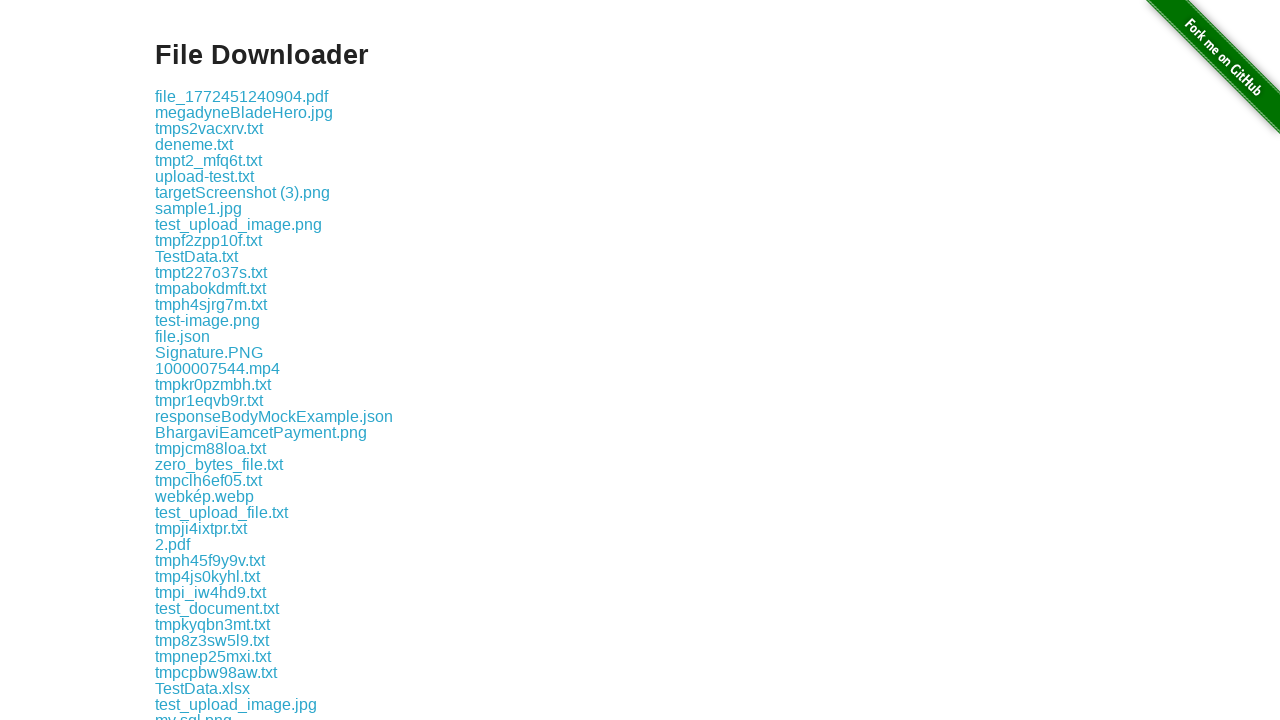

Clicked the download link at (242, 96) on .example a
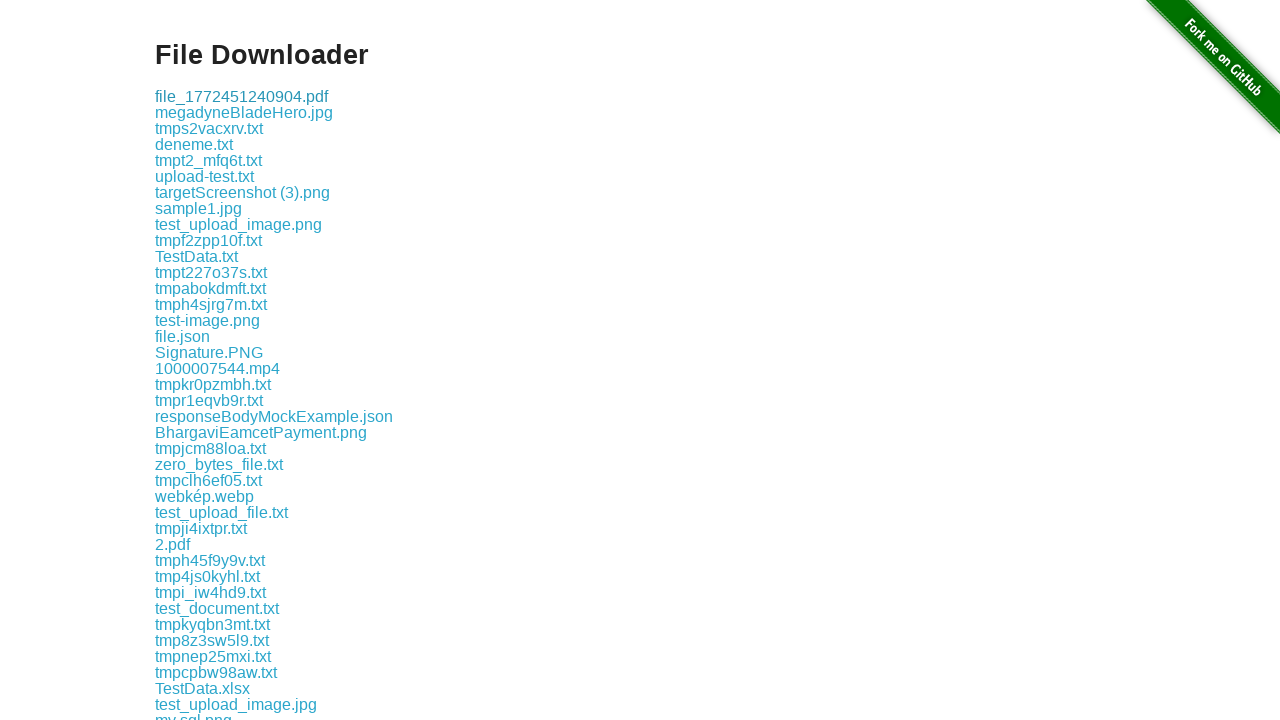

Waited 2 seconds for download to complete
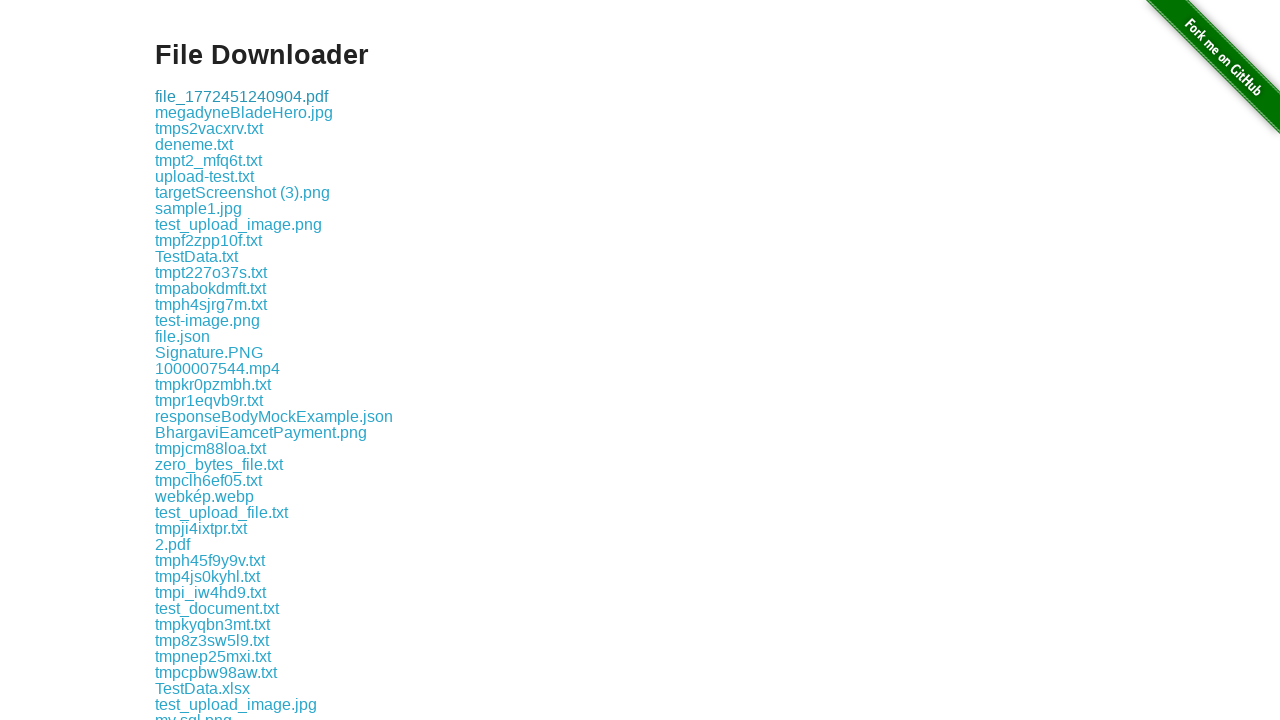

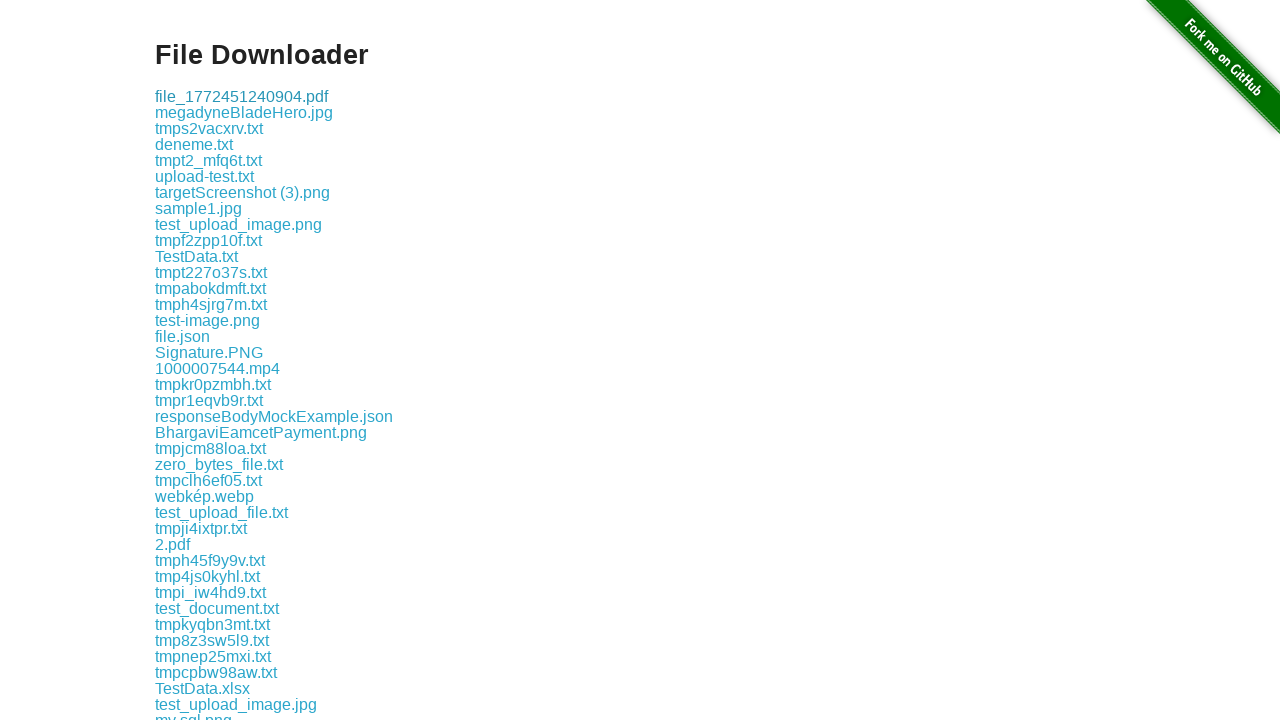